Navigates to the e-commerce page without performing any actions

Starting URL: https://rahulshettyacademy.com/client

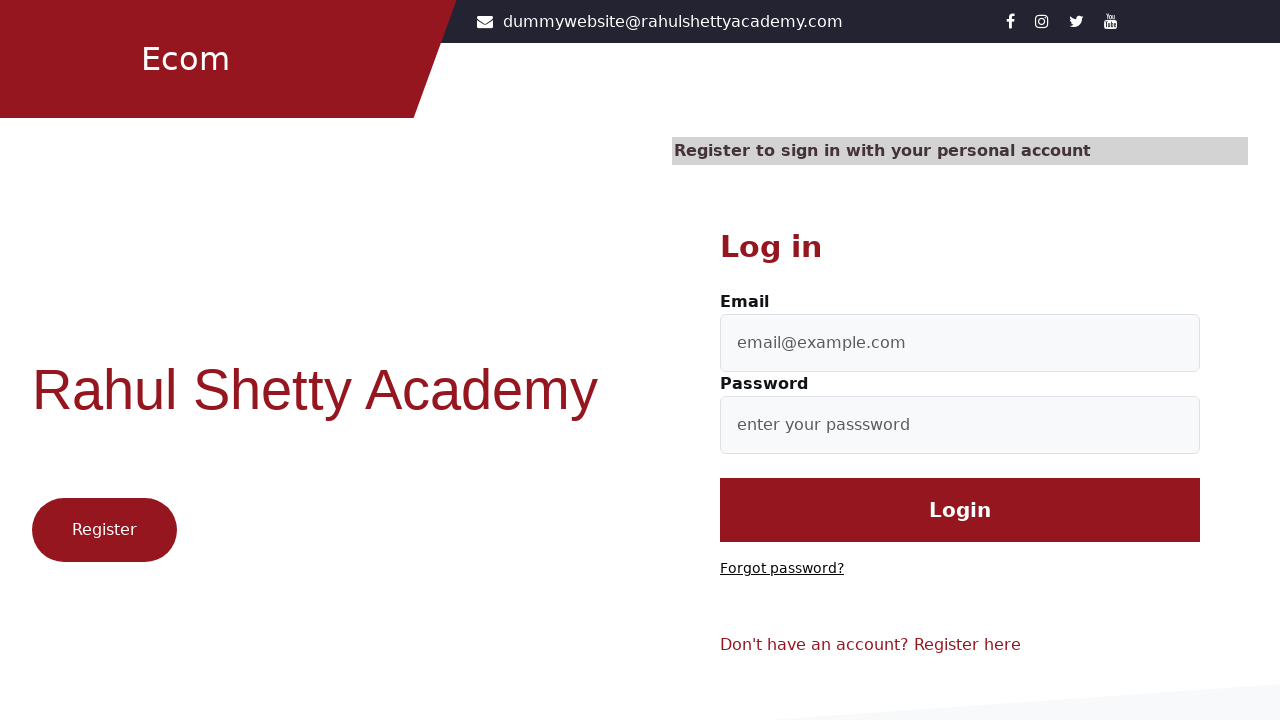

Navigated to e-commerce page at https://rahulshettyacademy.com/client
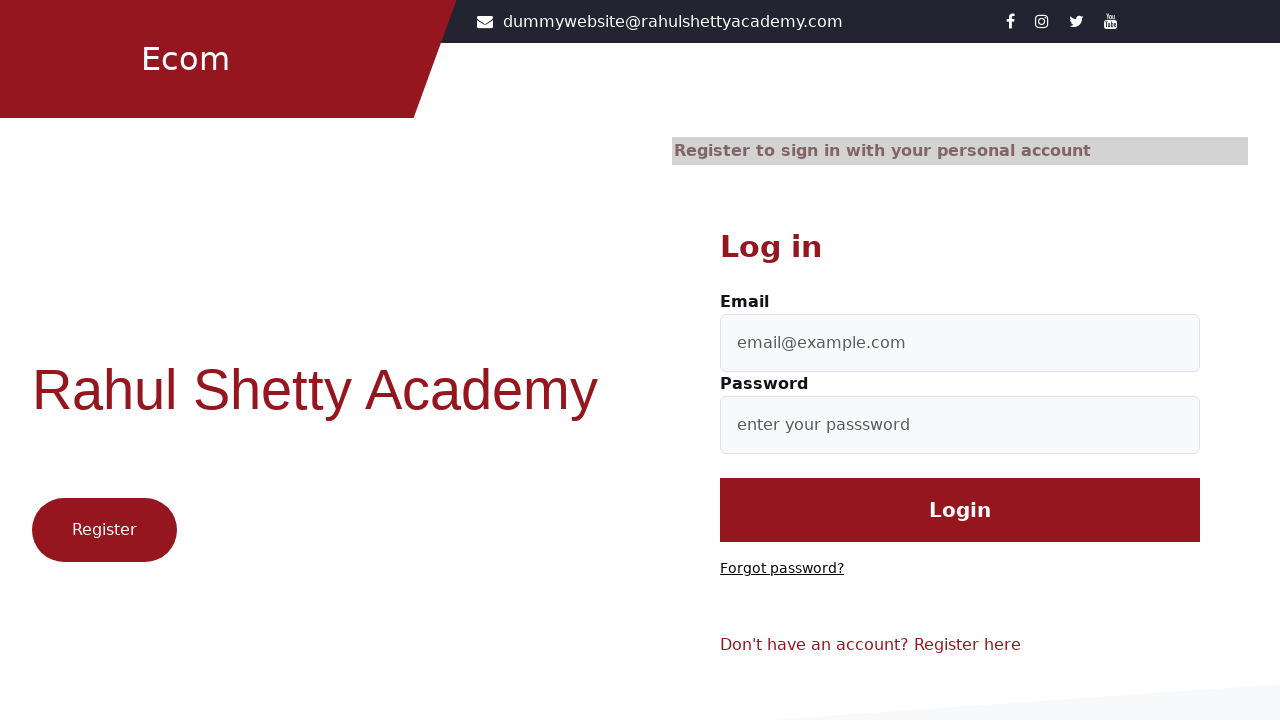

Page fully loaded and network idle
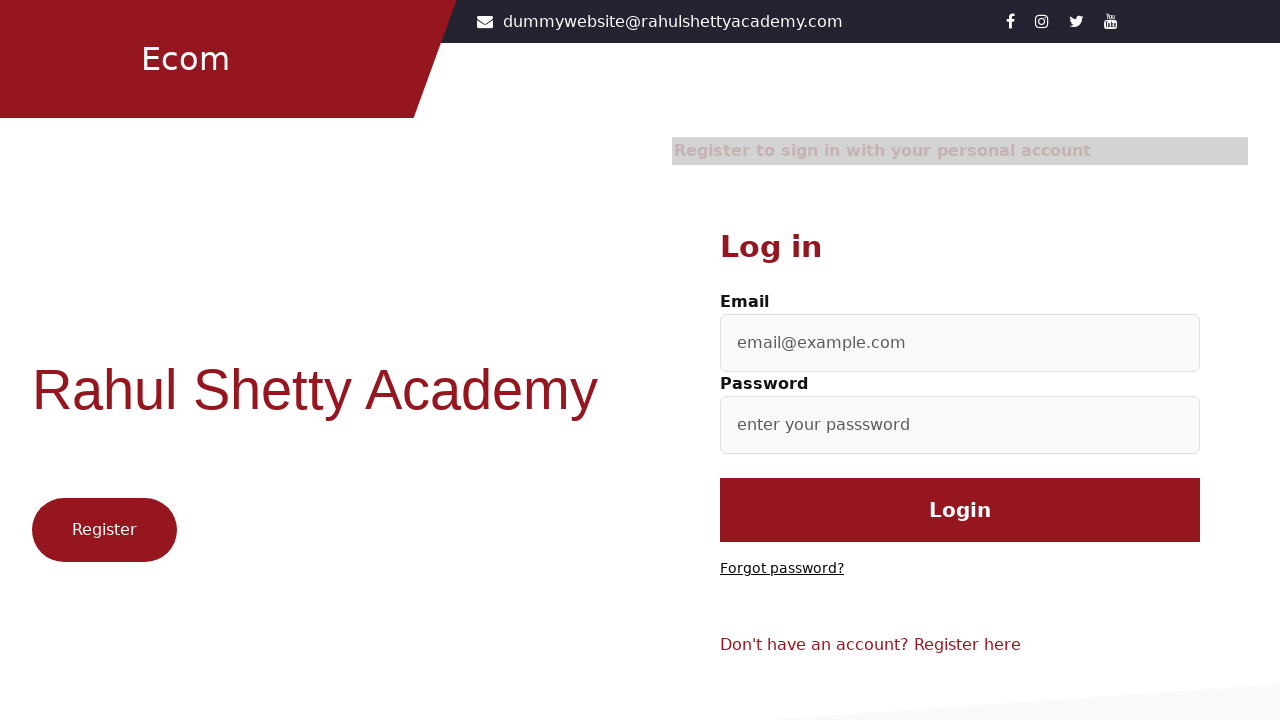

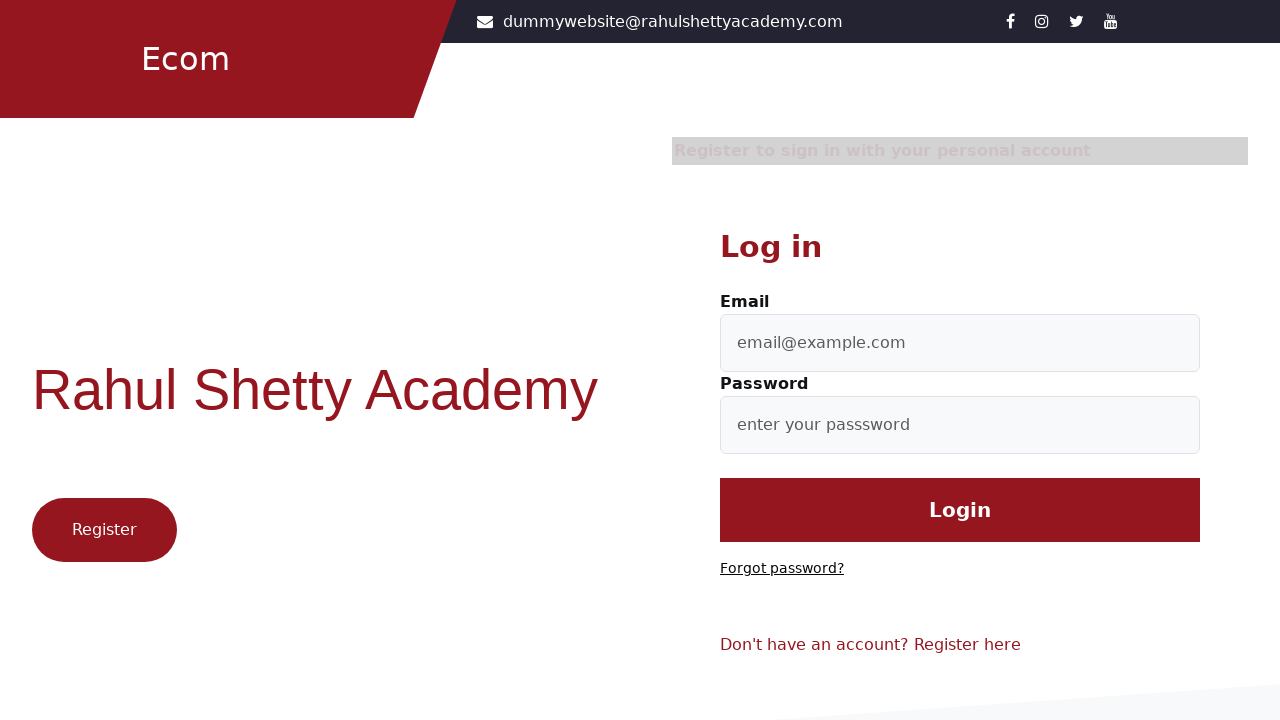